Tests checkbox functionality by selecting and deselecting a checkbox, verifying its state, and counting total checkboxes on the page

Starting URL: https://rahulshettyacademy.com/AutomationPractice/

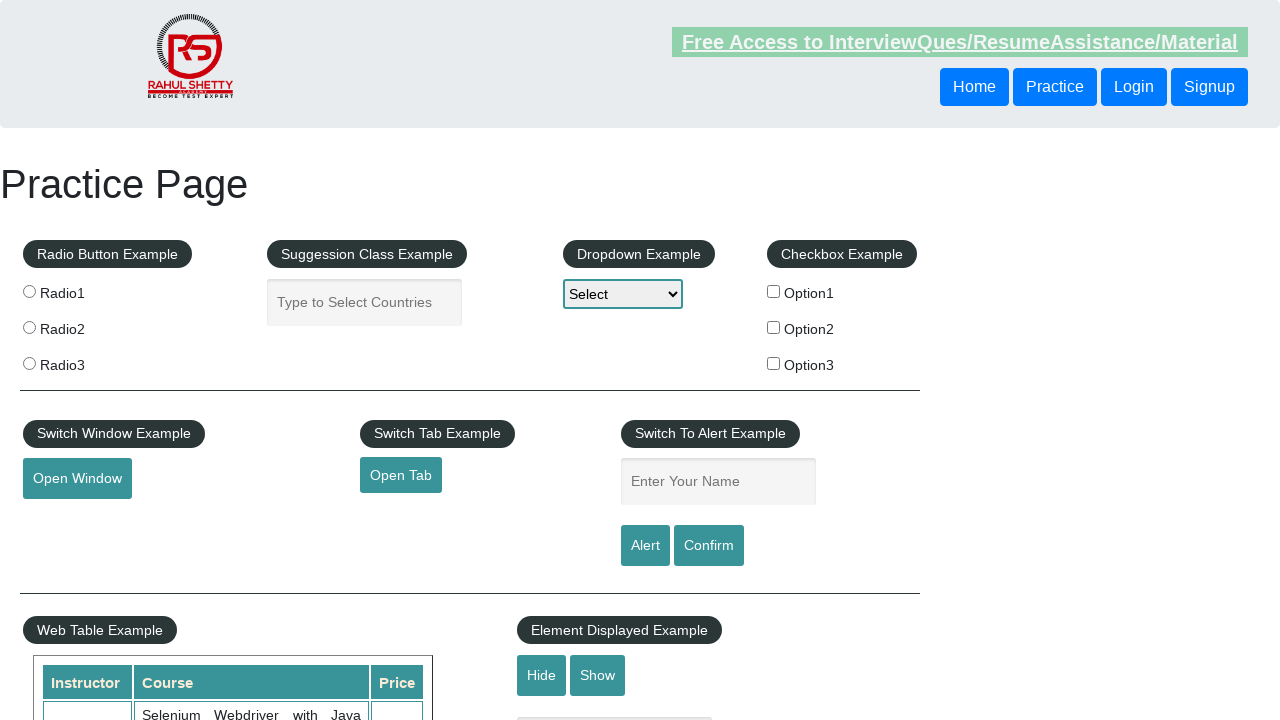

Clicked the first checkbox to select it at (774, 291) on #checkBoxOption1
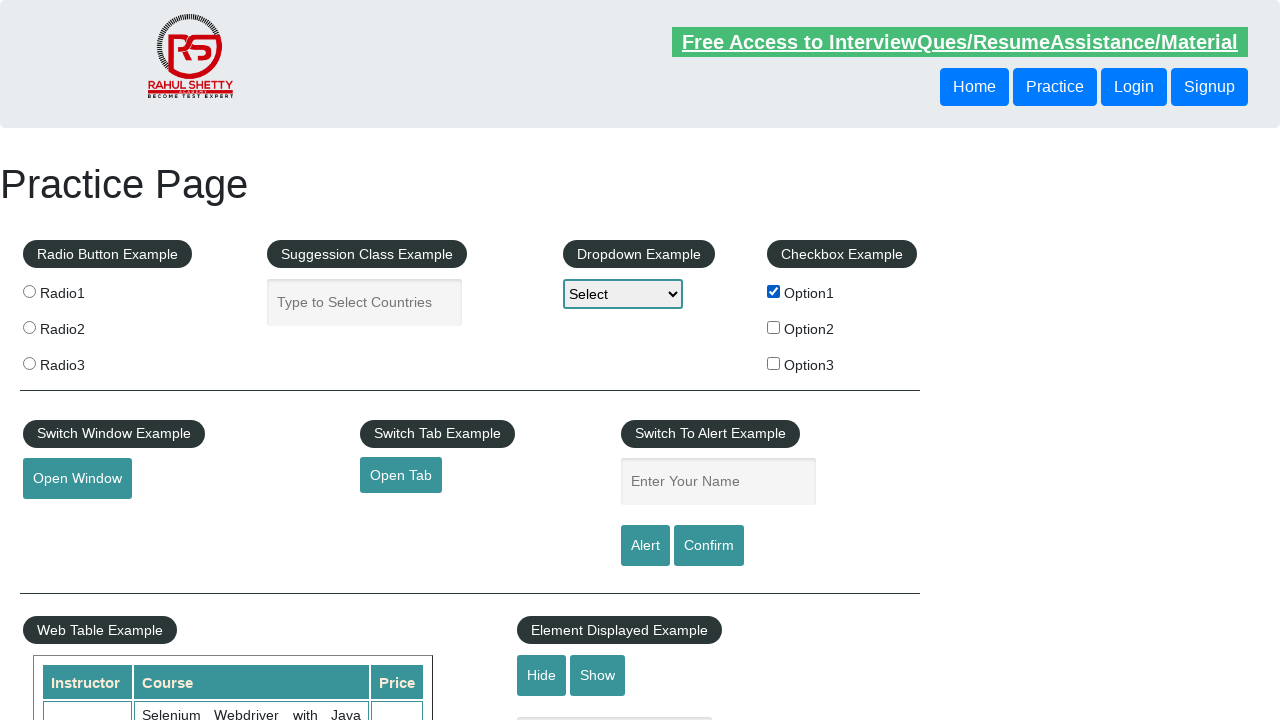

Verified that the first checkbox is selected
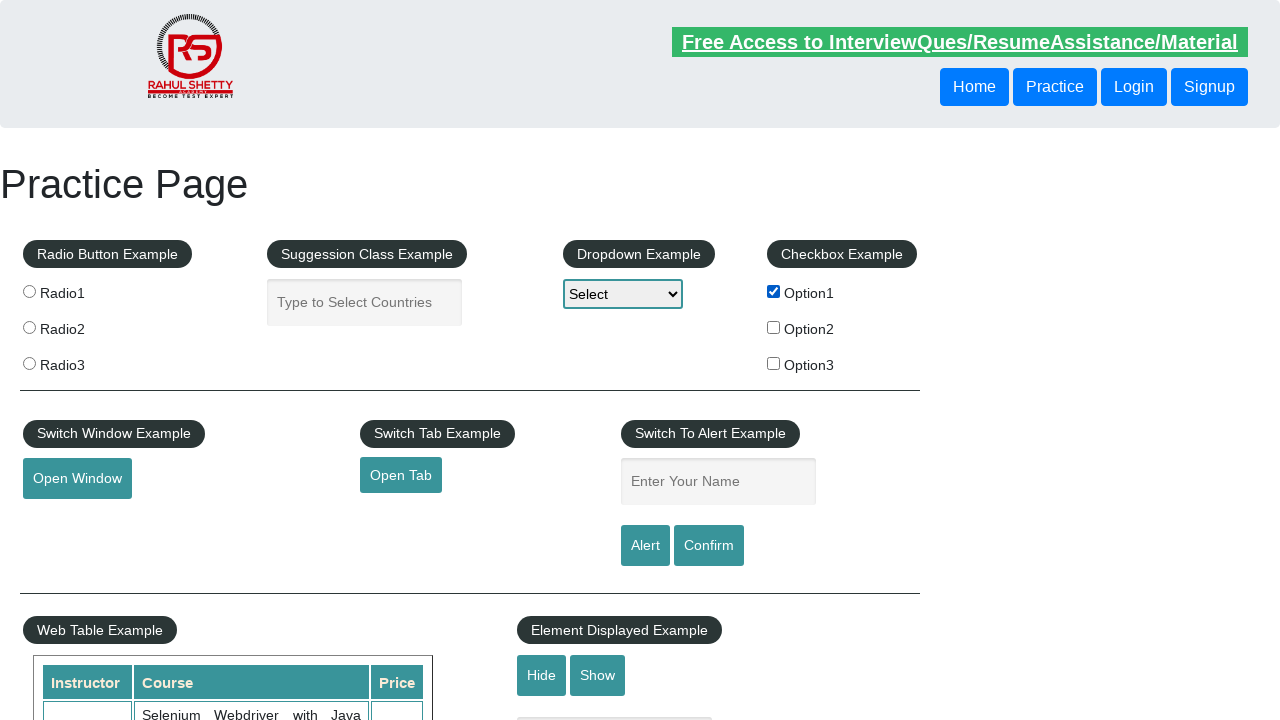

Clicked the first checkbox again to deselect it at (774, 291) on #checkBoxOption1
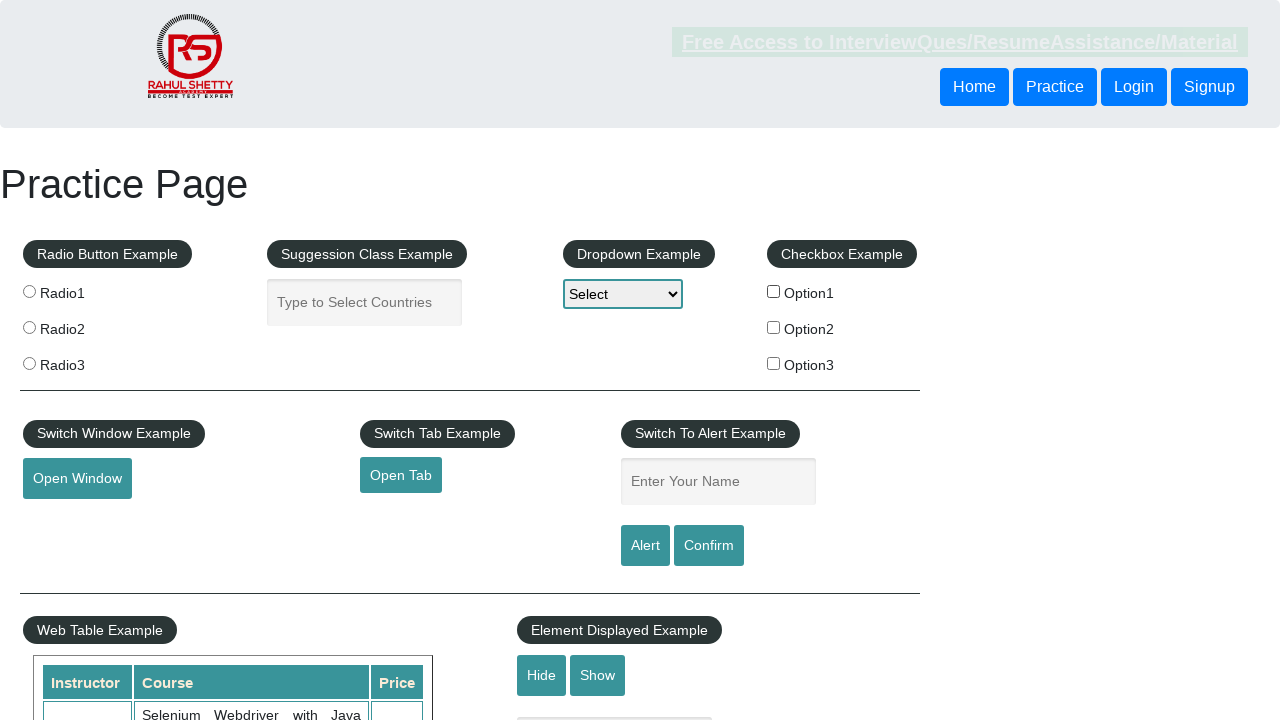

Verified that the first checkbox is deselected
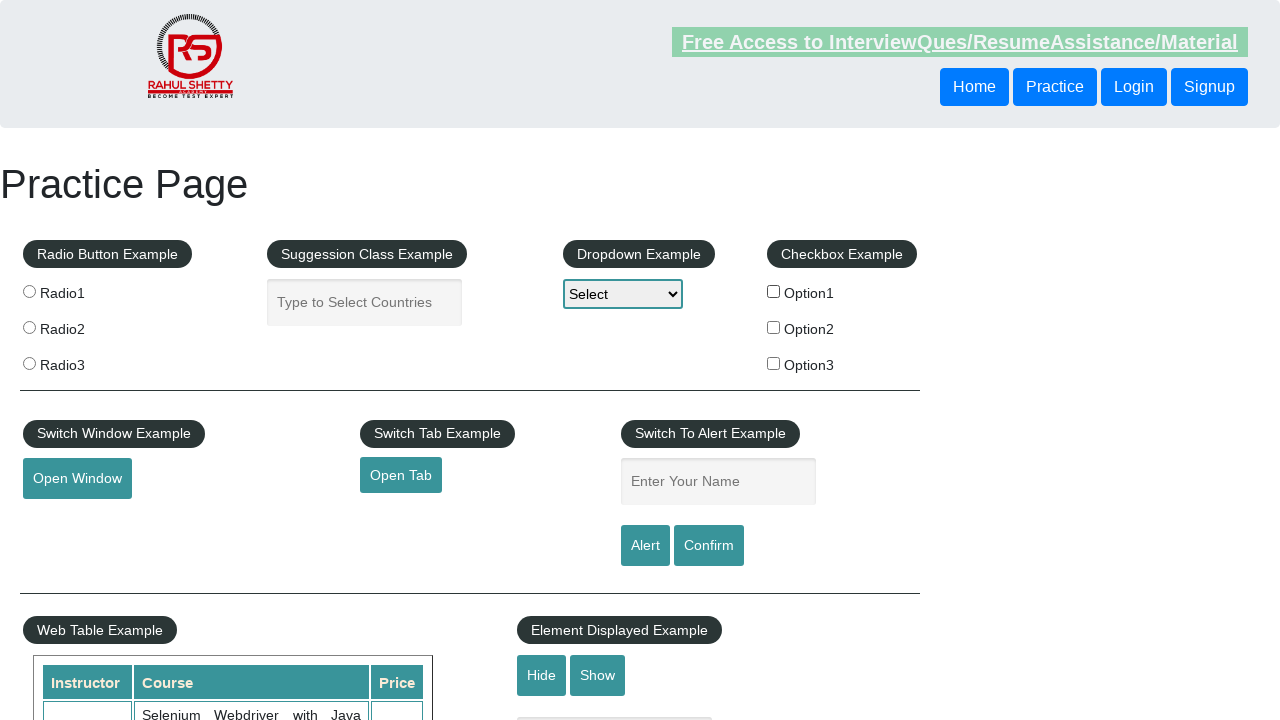

Located all checkboxes on the page using xpath selector
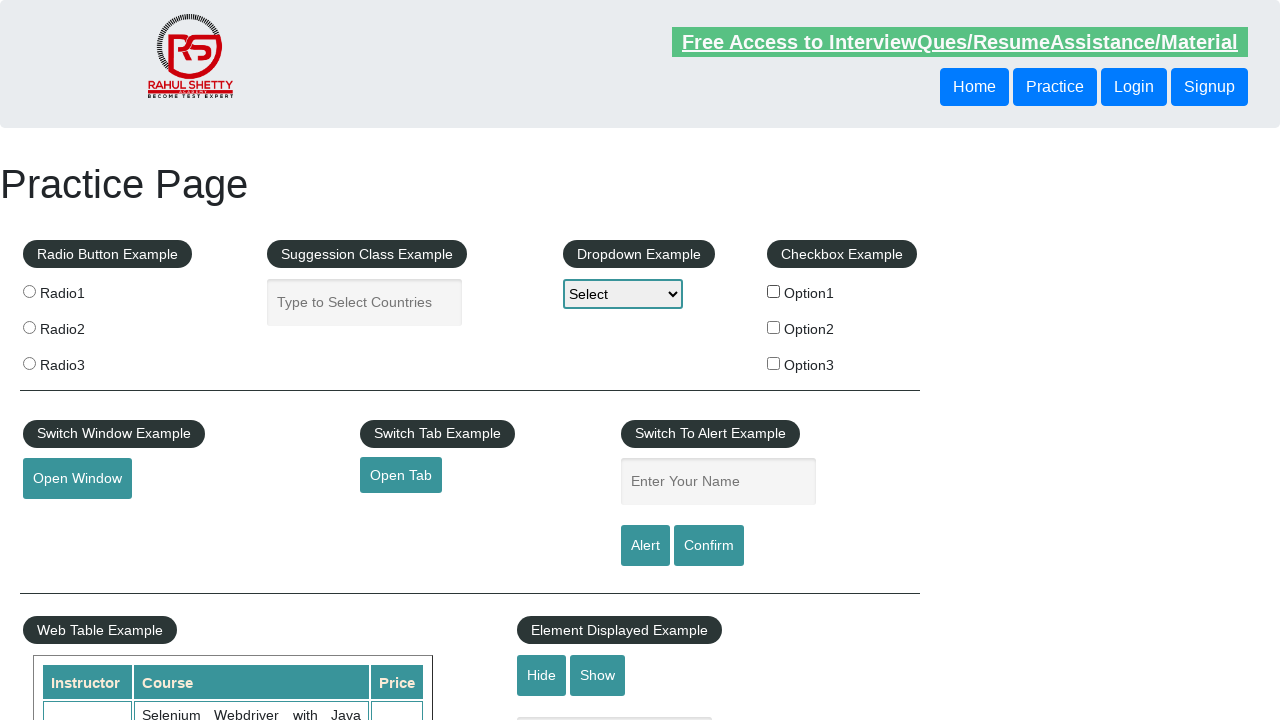

Counted total checkboxes on the page: 3
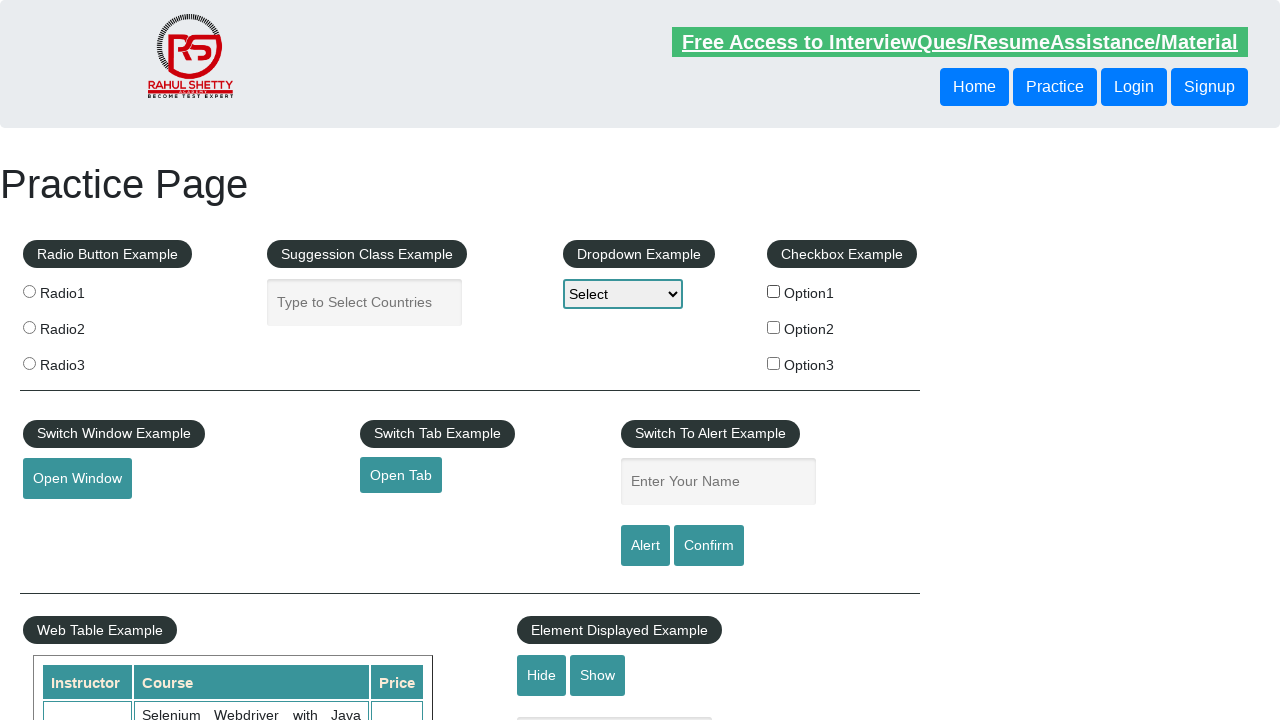

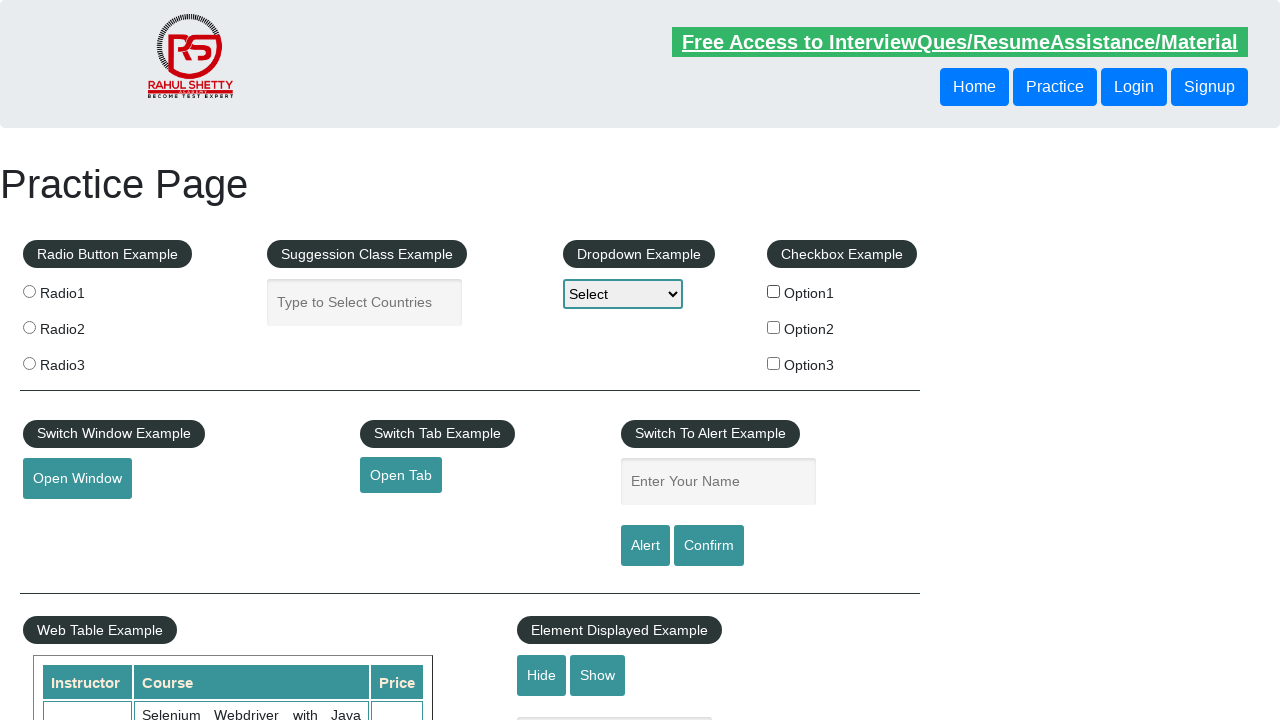